Tests scrolling page by scrolling to specific element and verifying its text

Starting URL: https://testautomationpractice.blogspot.com/

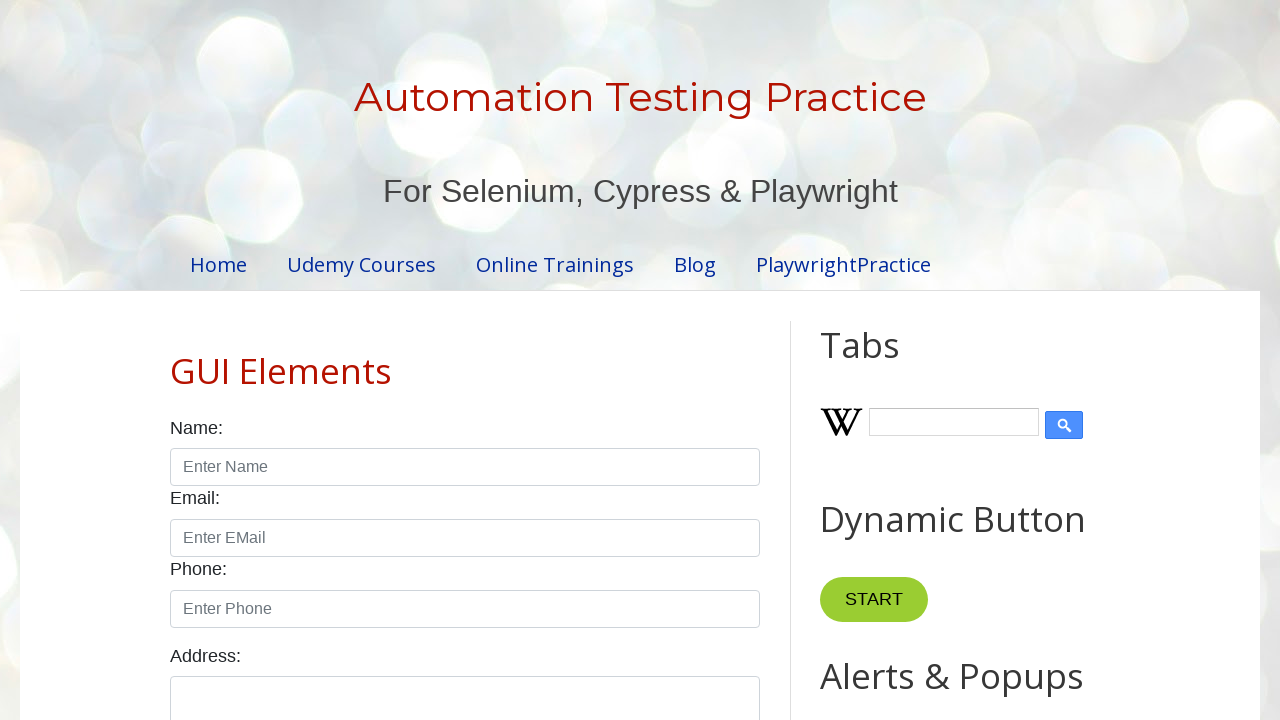

Scrolled to element with ID HTML17 h2.title
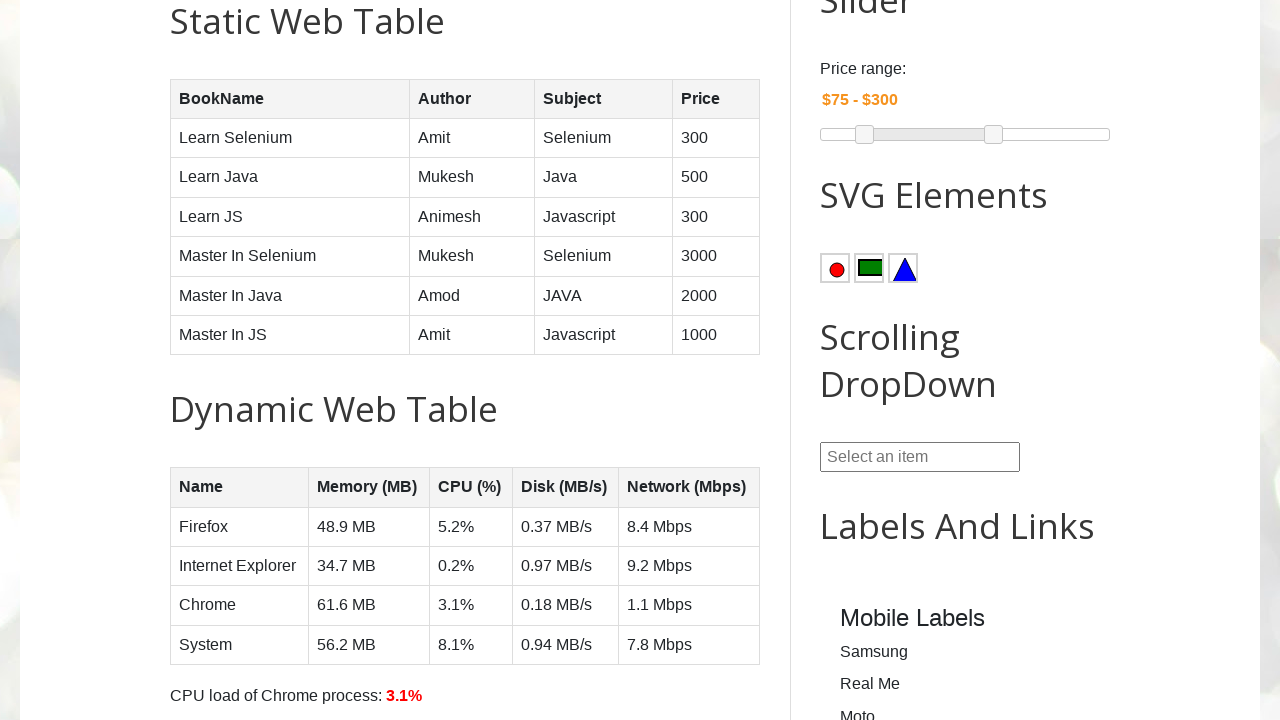

Verified scrolled element text content equals 'Scrolling DropDown'
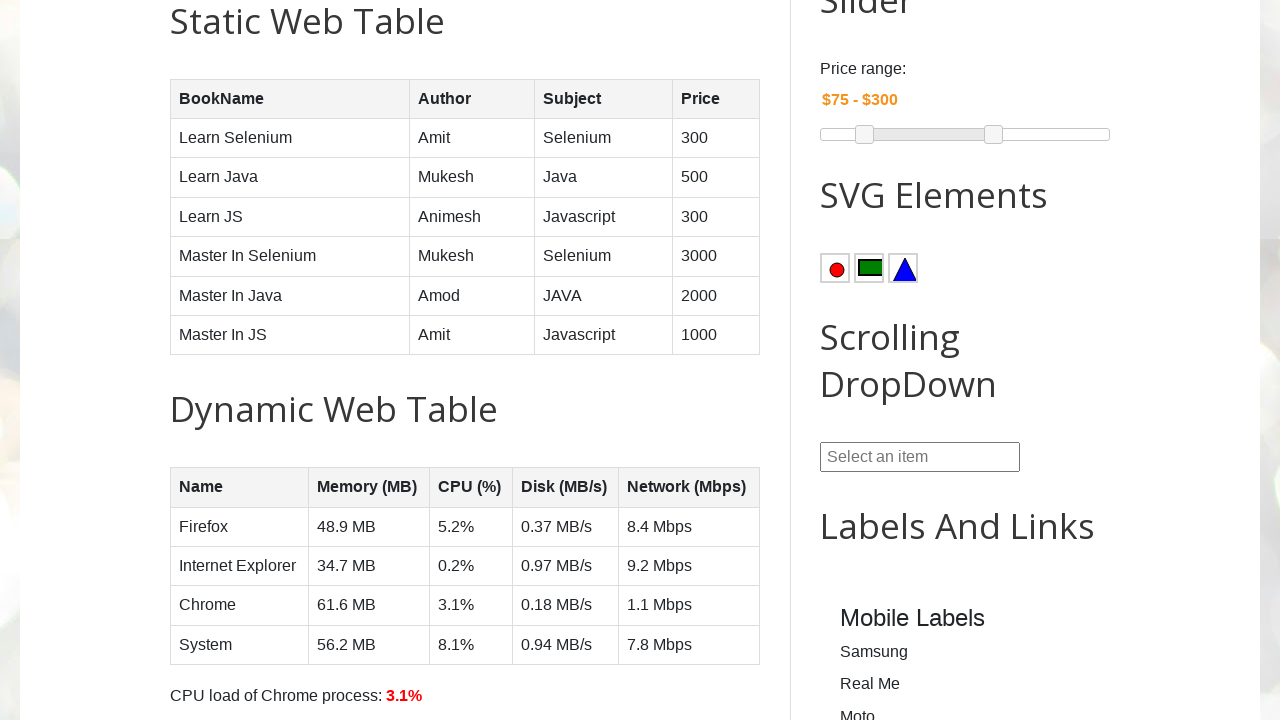

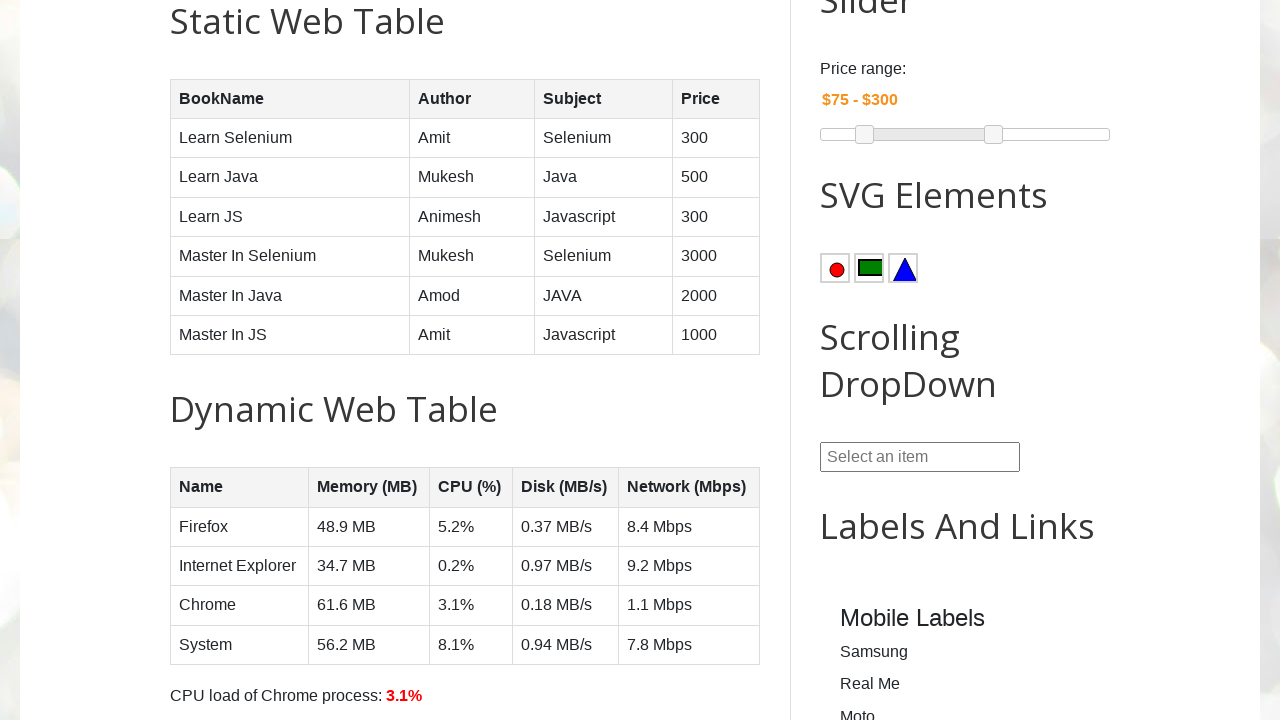